Tests radio button and checkbox selection functionality by verifying initial unselected state, clicking to select them, verifying selected state, then clicking checkbox again to deselect and verifying the deselected state.

Starting URL: https://automationfc.github.io/basic-form/index.html

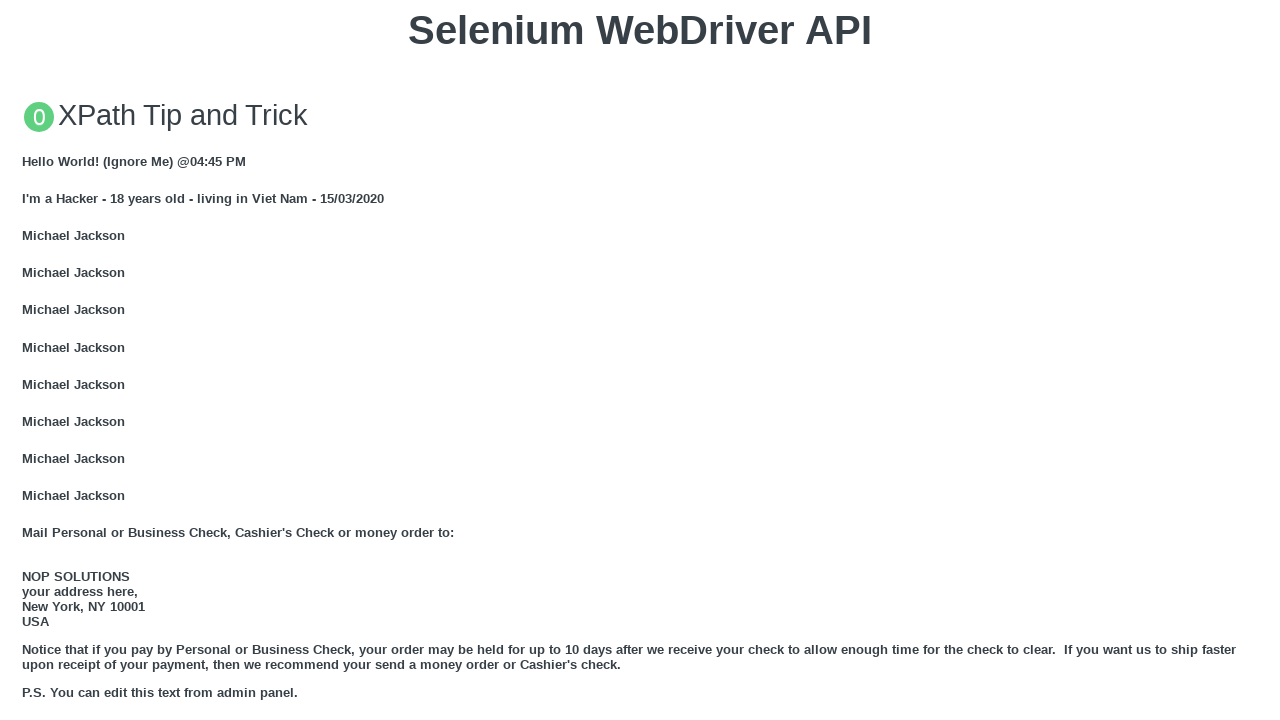

Navigated to basic form page
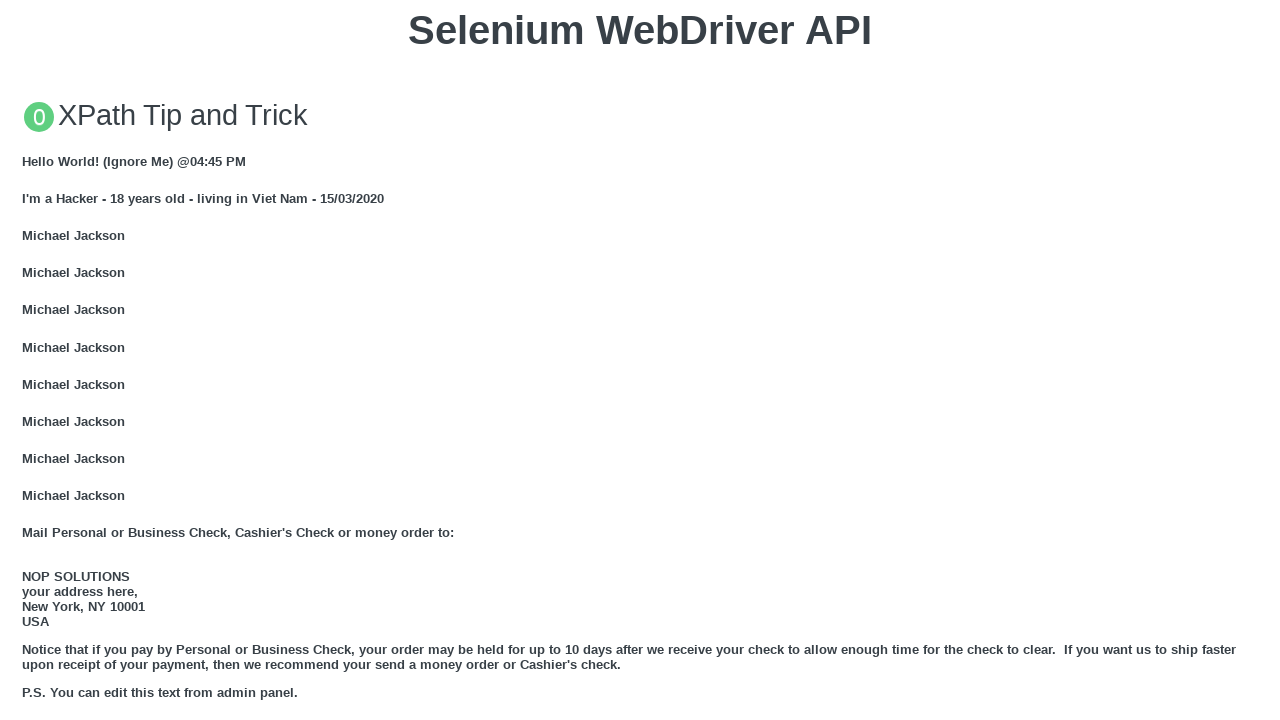

Verified age radio button is not selected initially
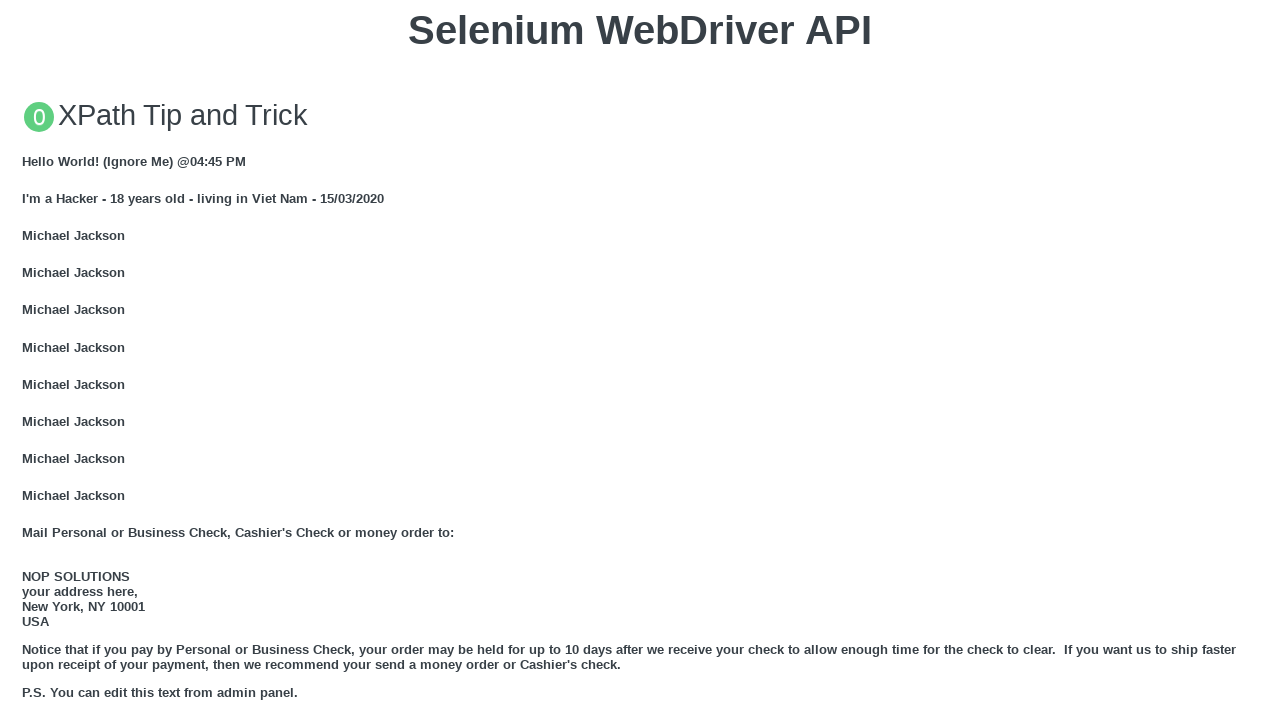

Verified Java checkbox is not selected initially
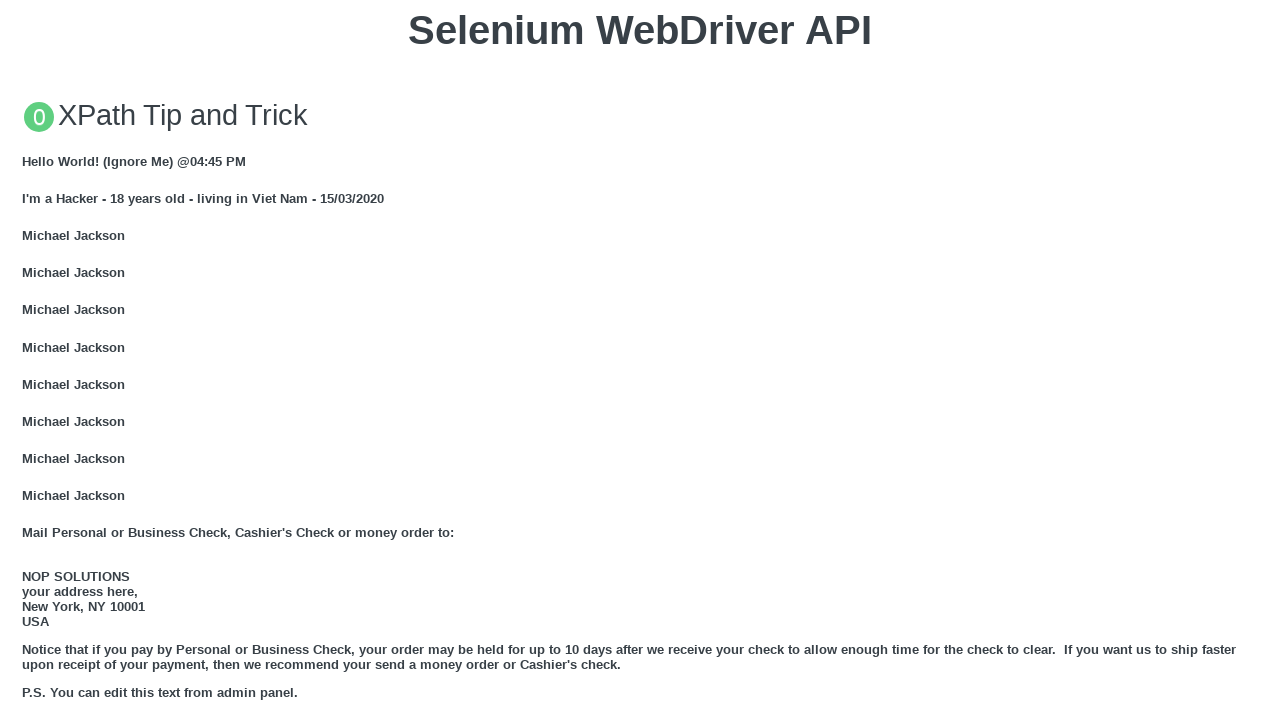

Clicked age radio button to select it at (28, 360) on #under_18
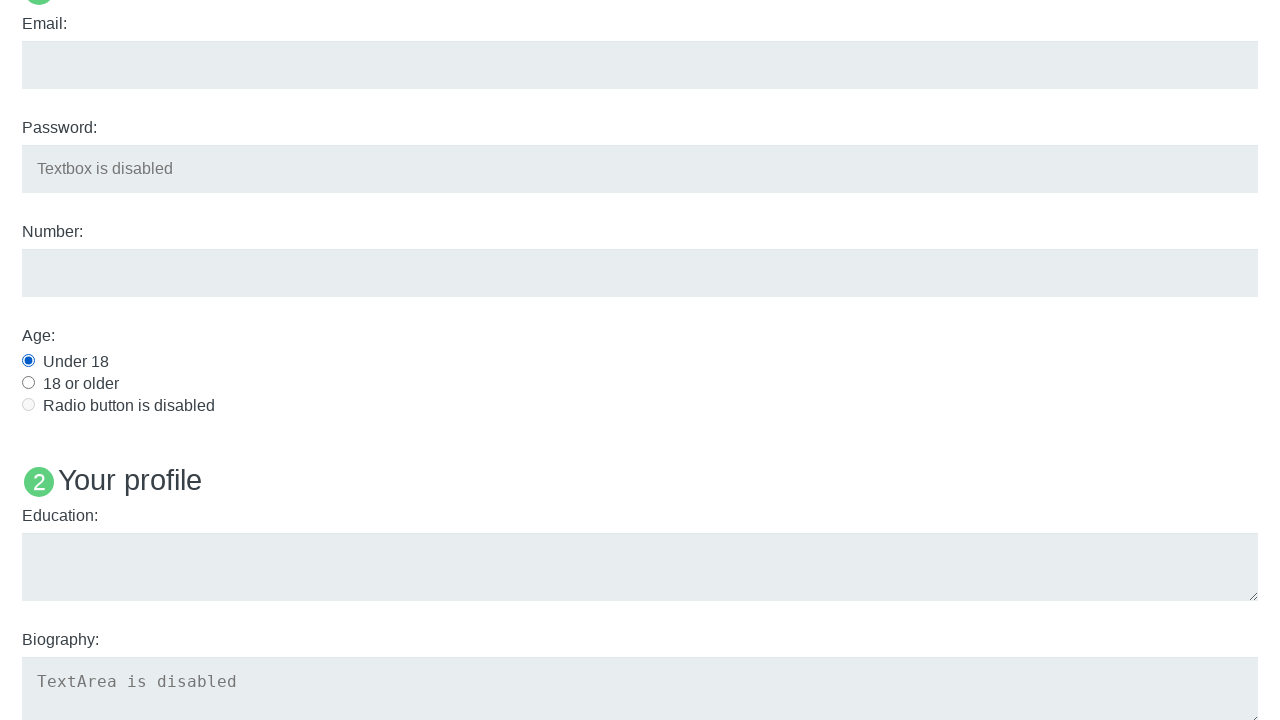

Clicked Java checkbox to select it at (28, 361) on #java
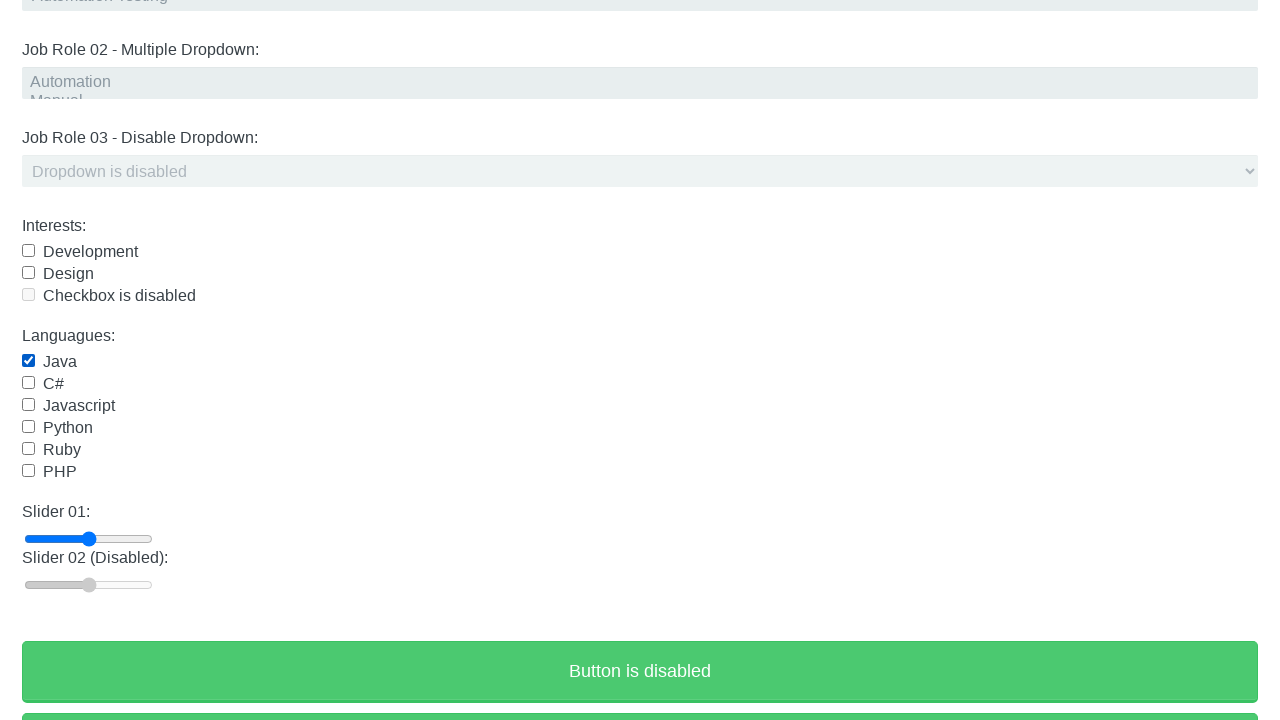

Verified age radio button is now selected
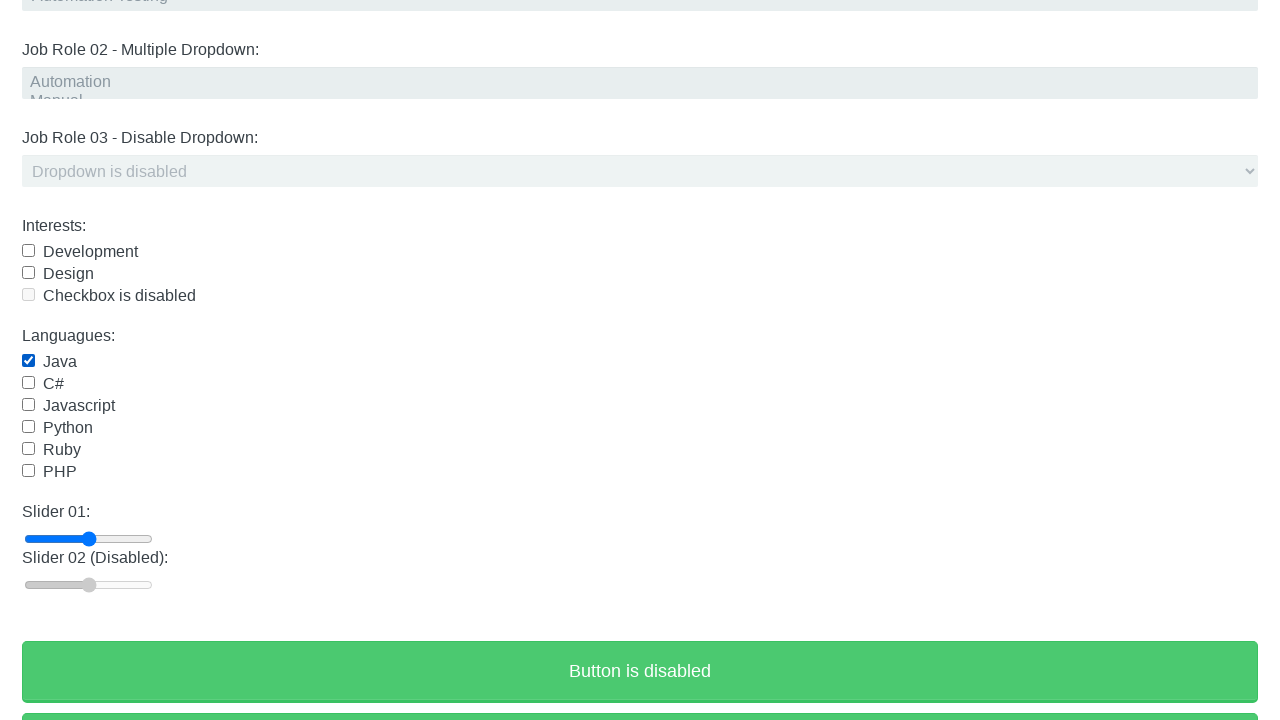

Verified Java checkbox is now selected
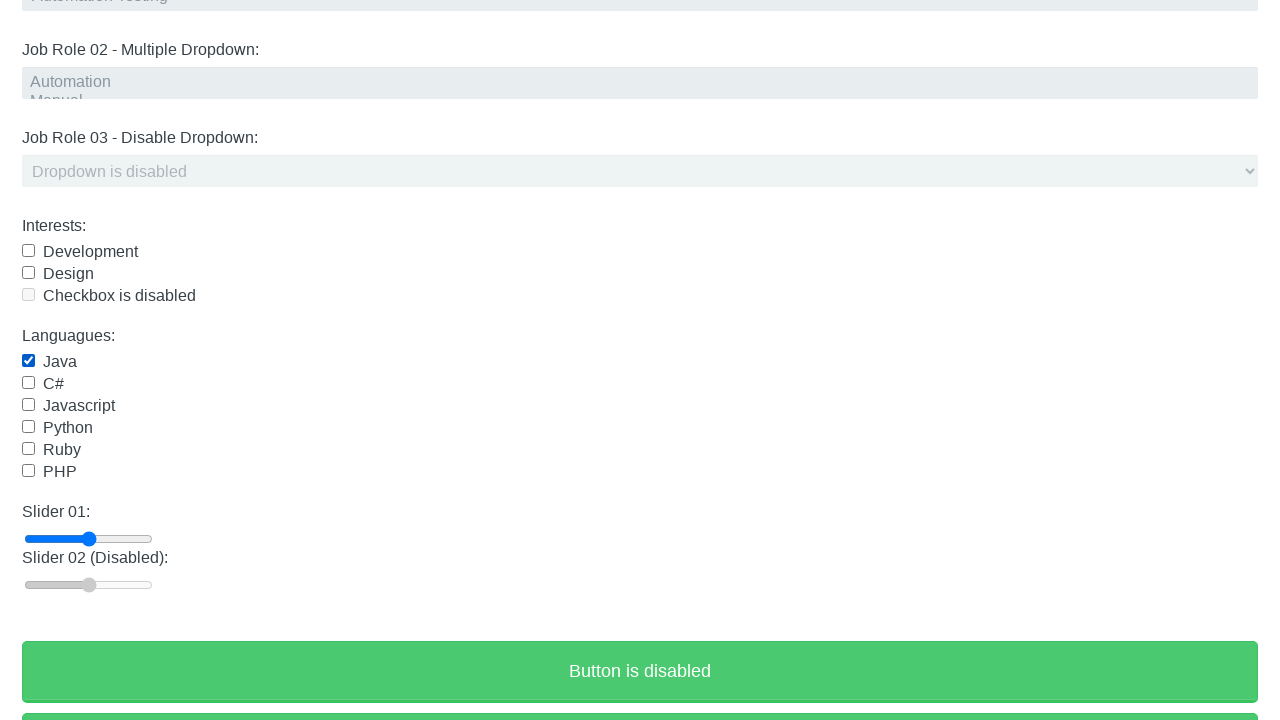

Clicked Java checkbox to deselect it at (28, 361) on #java
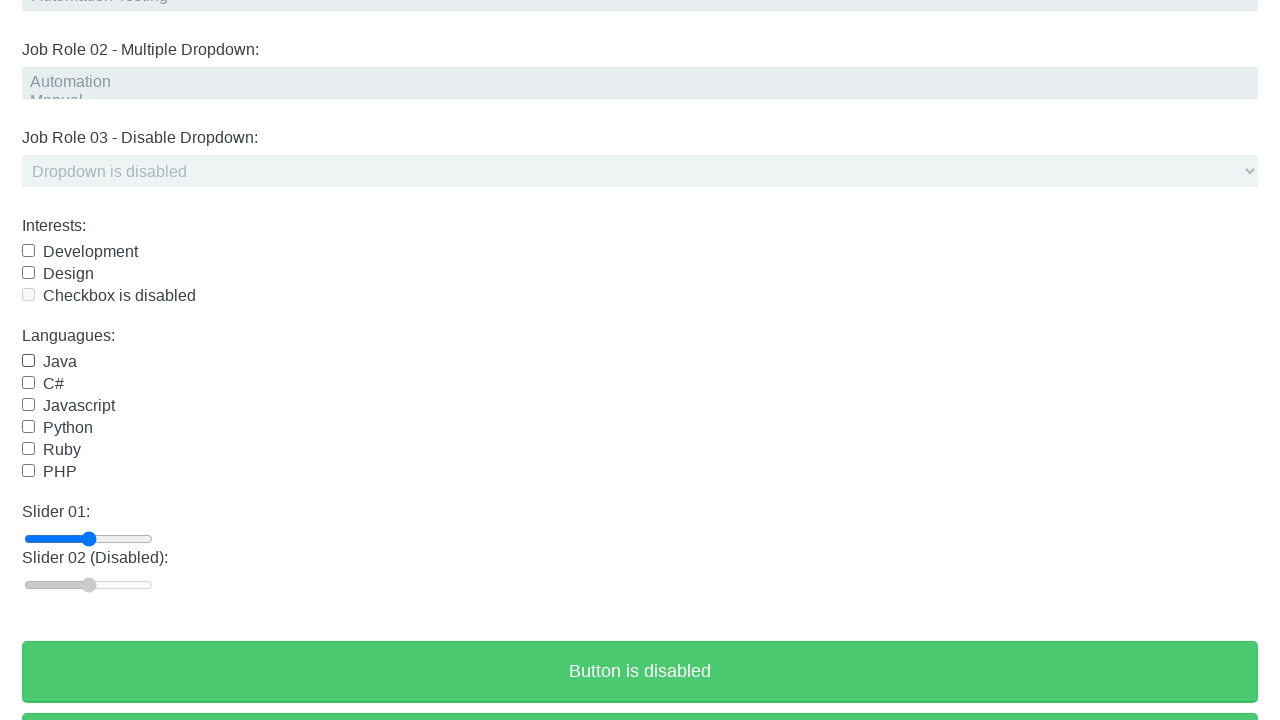

Verified Java checkbox is now deselected
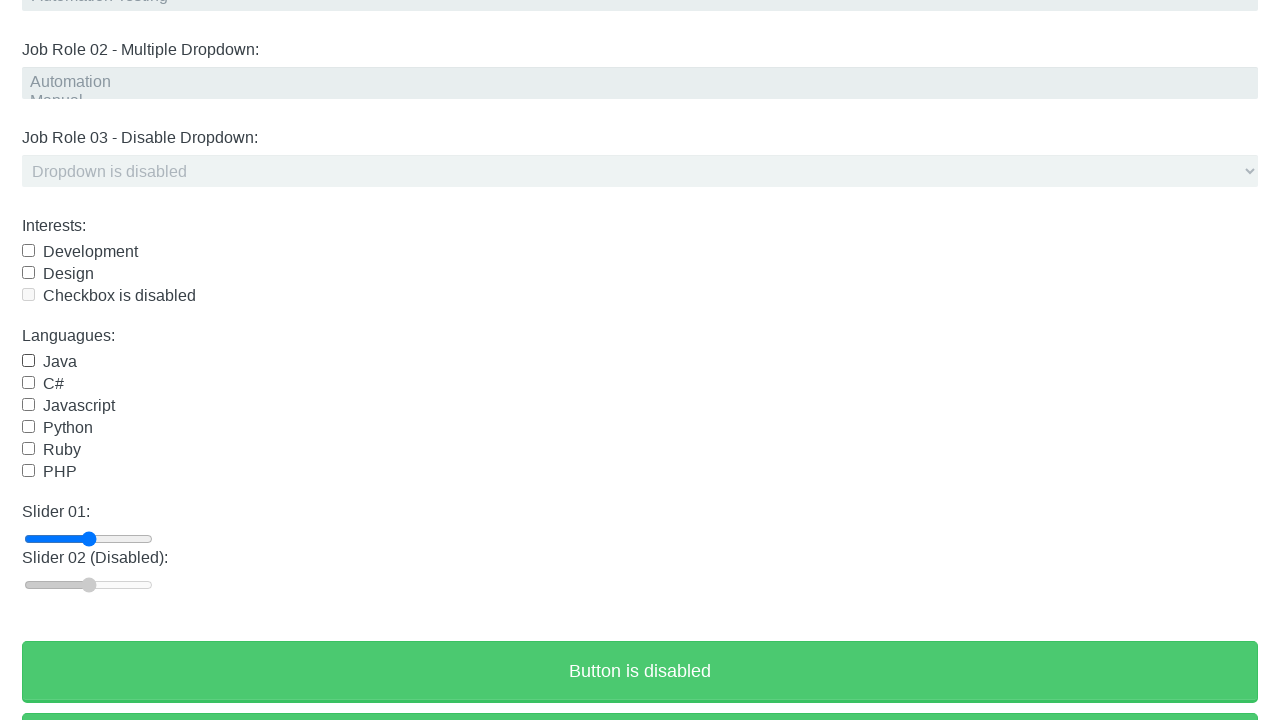

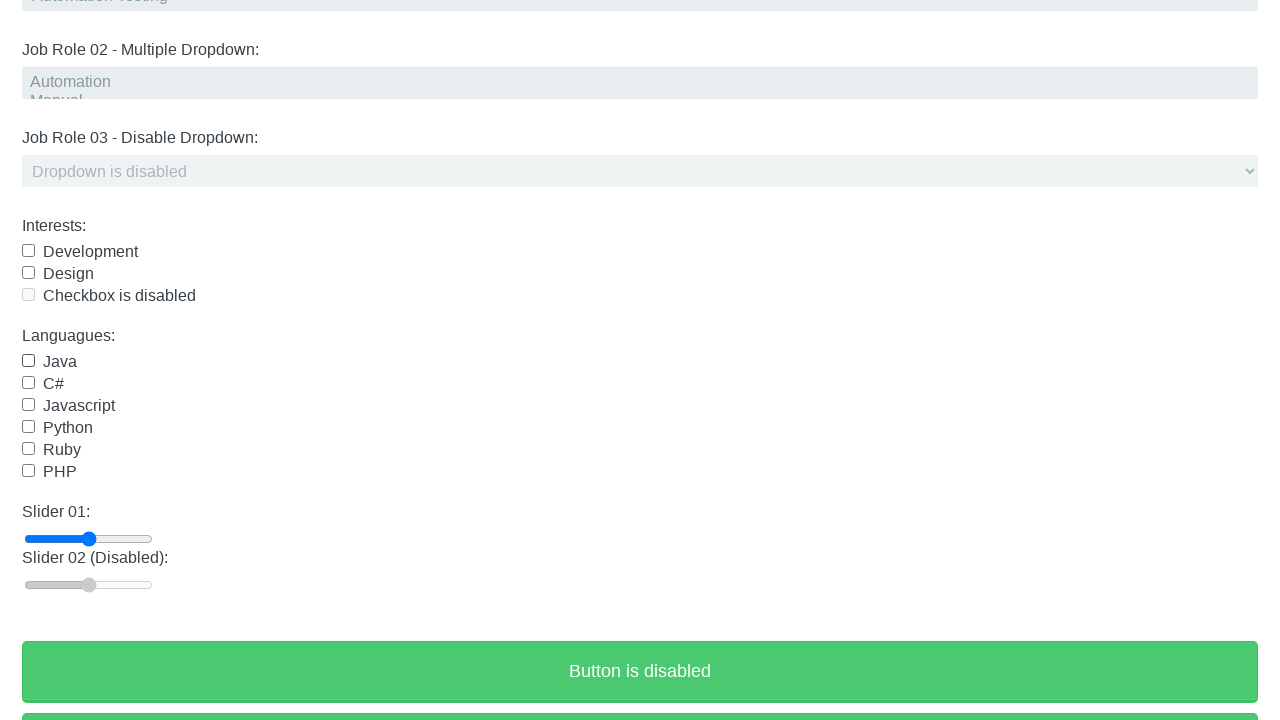